Tests multiple window handling by clicking a link that opens a new window, switching to that window, and verifying the new window's title is "New Window"

Starting URL: https://practice.cydeo.com/windows

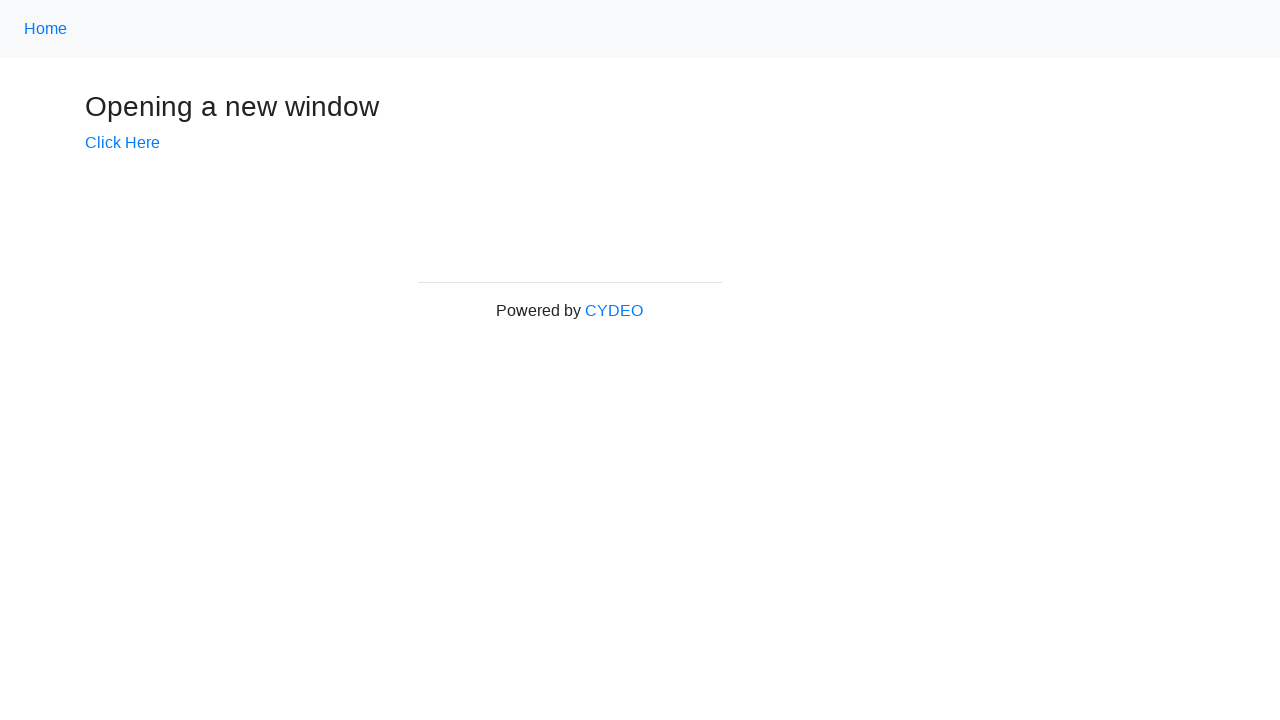

Verified initial page title is 'Windows'
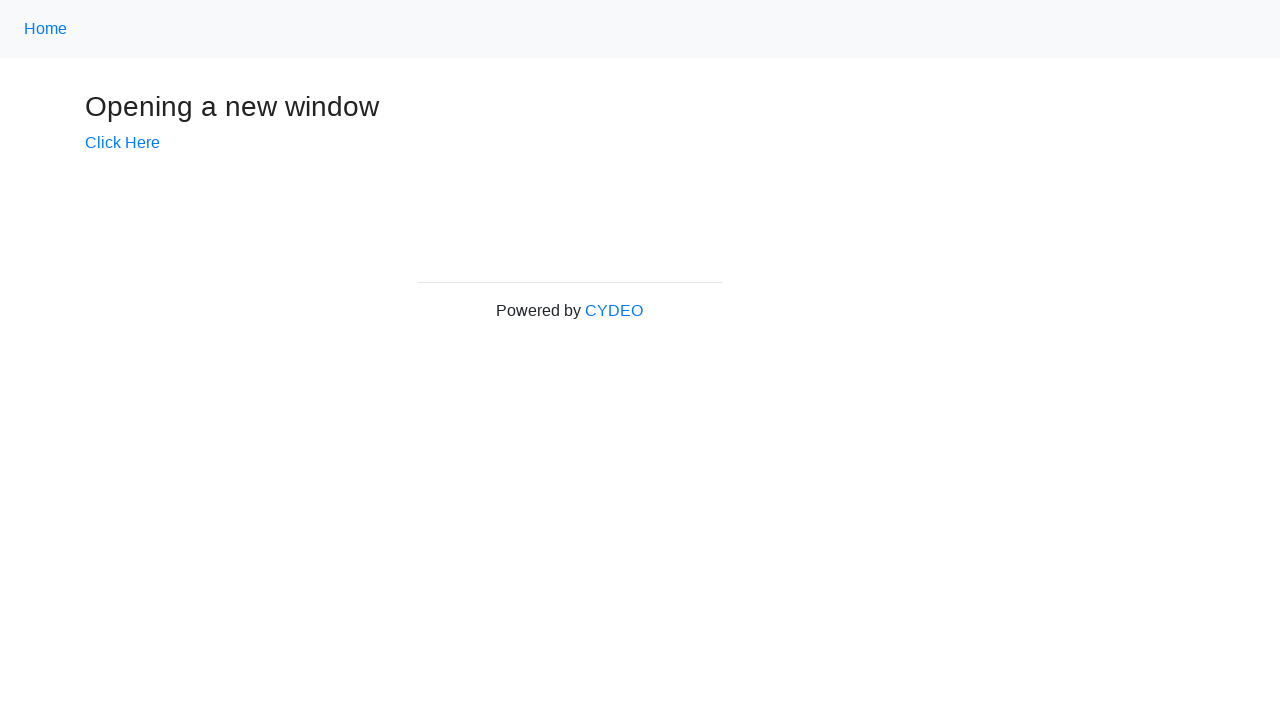

Clicked 'Click Here' link to open new window at (122, 143) on text=Click Here
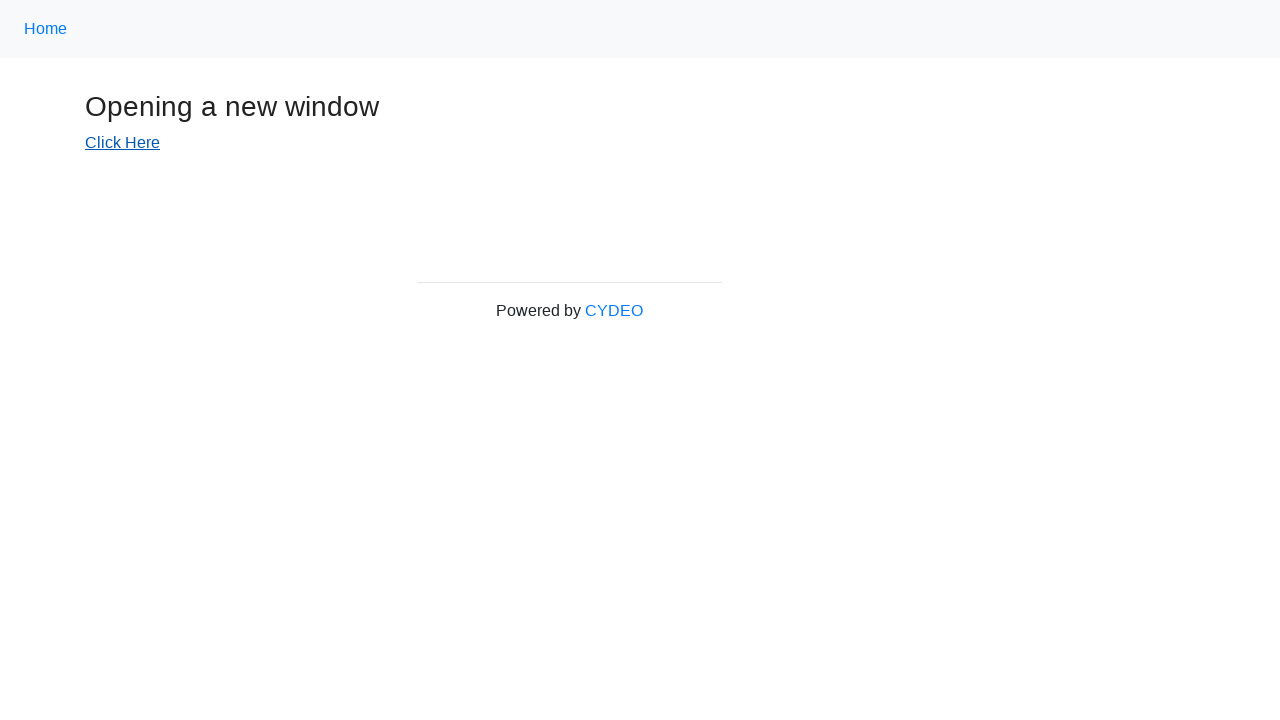

Captured new window reference
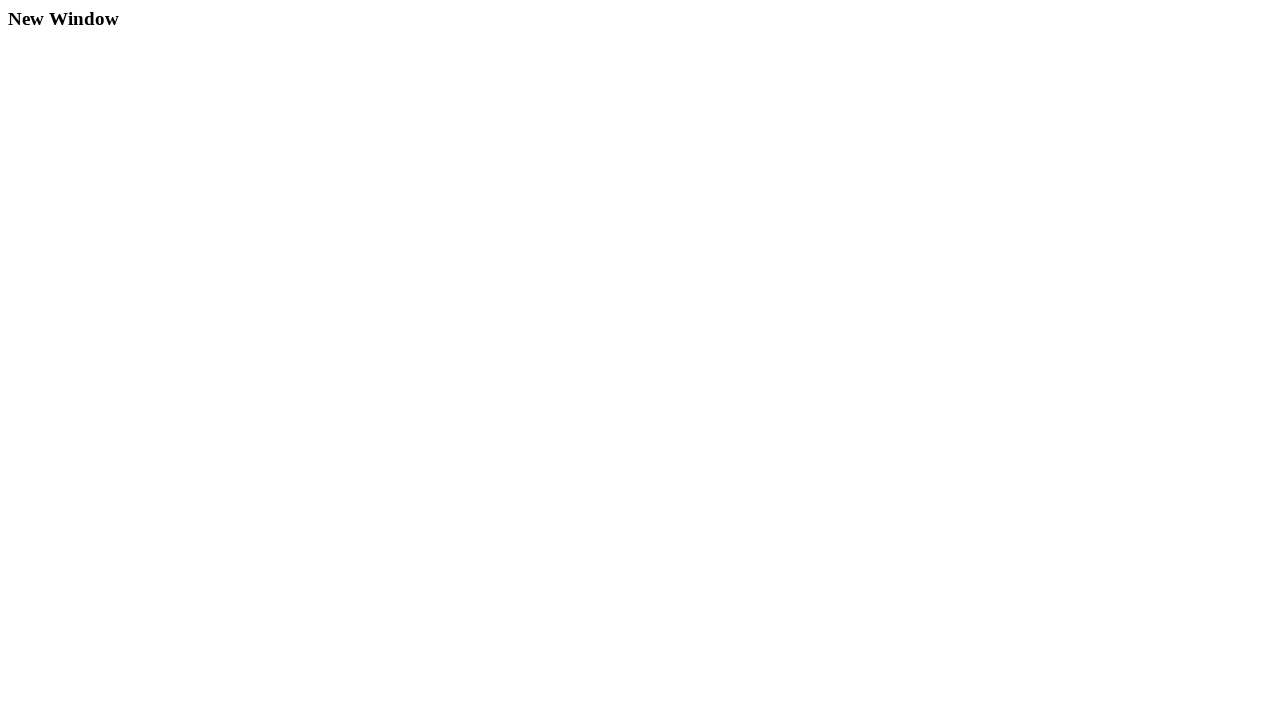

New window fully loaded
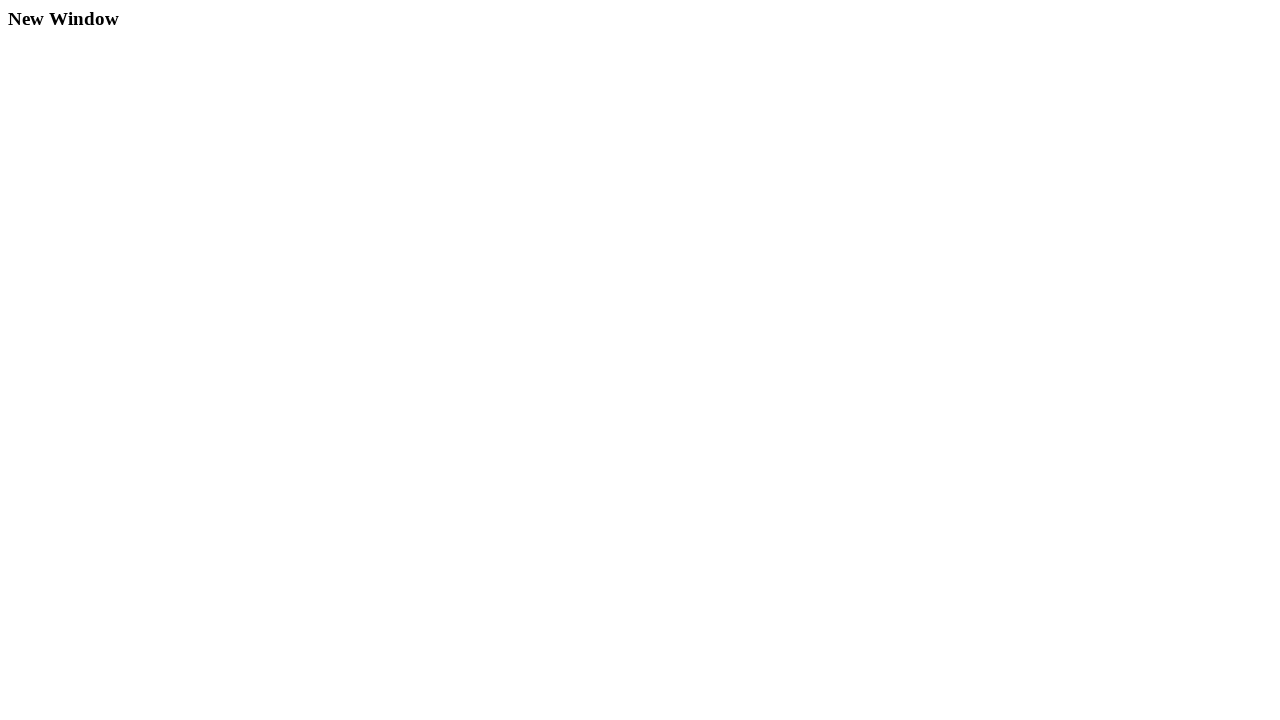

Verified new window title is 'New Window'
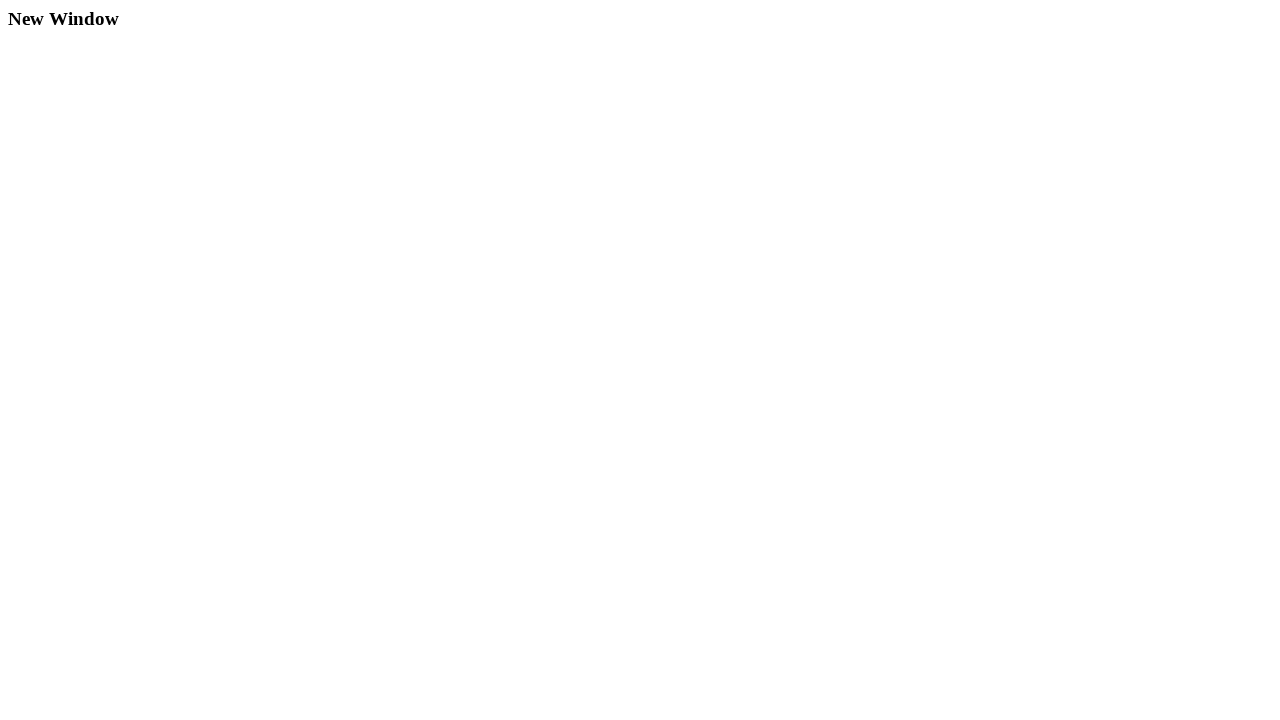

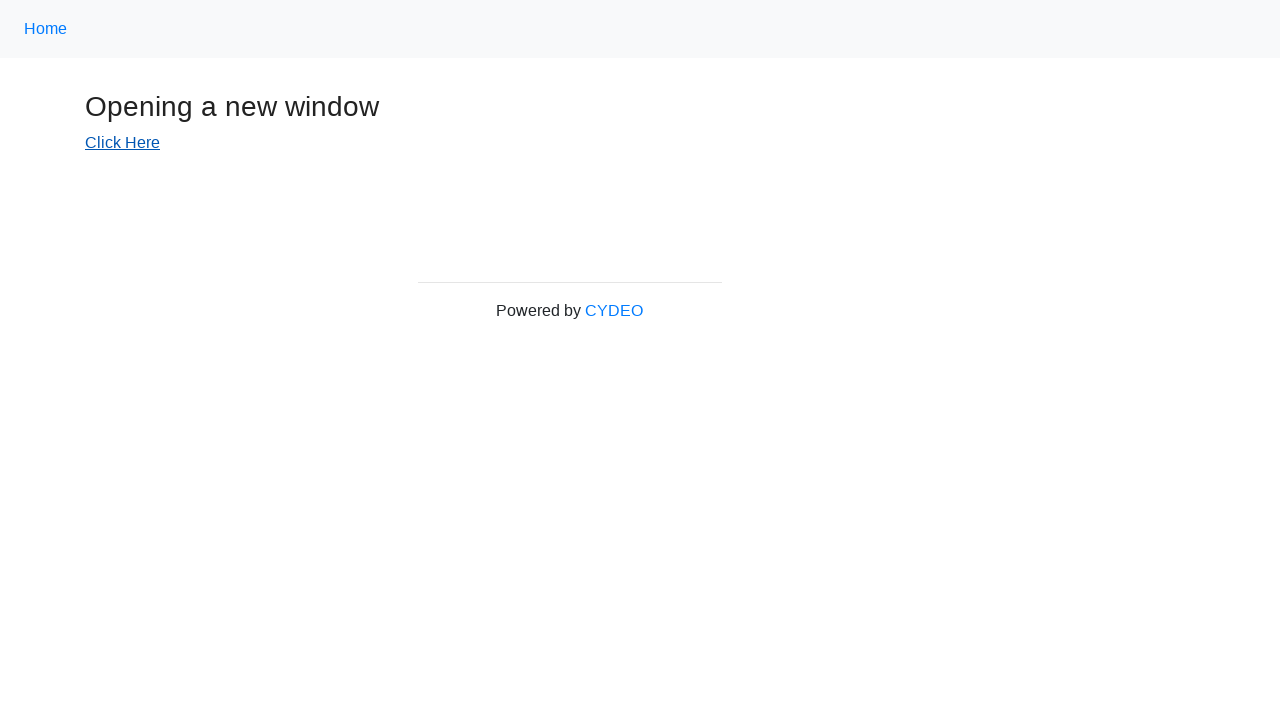